Navigates to Dassault Aviation's main page and then to their defense sub-page using URL navigation

Starting URL: https://www.dassault-aviation.com/en/

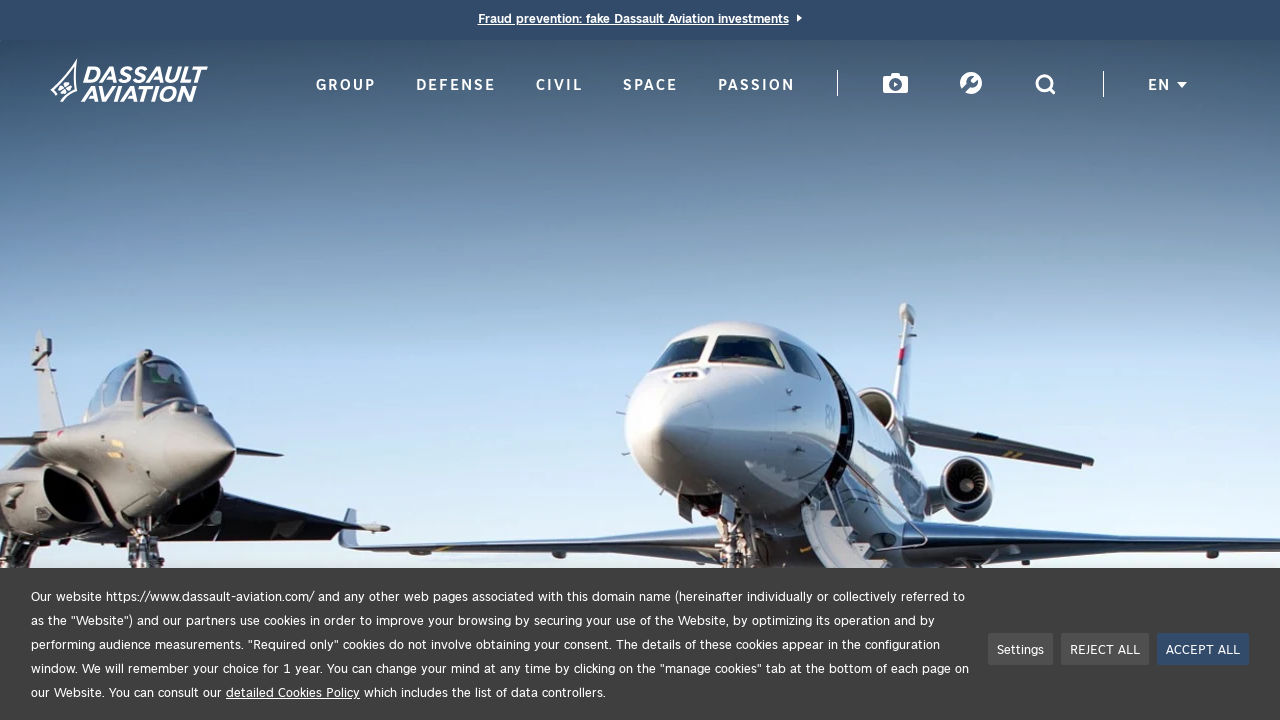

Navigated to Dassault Aviation defense sub-page
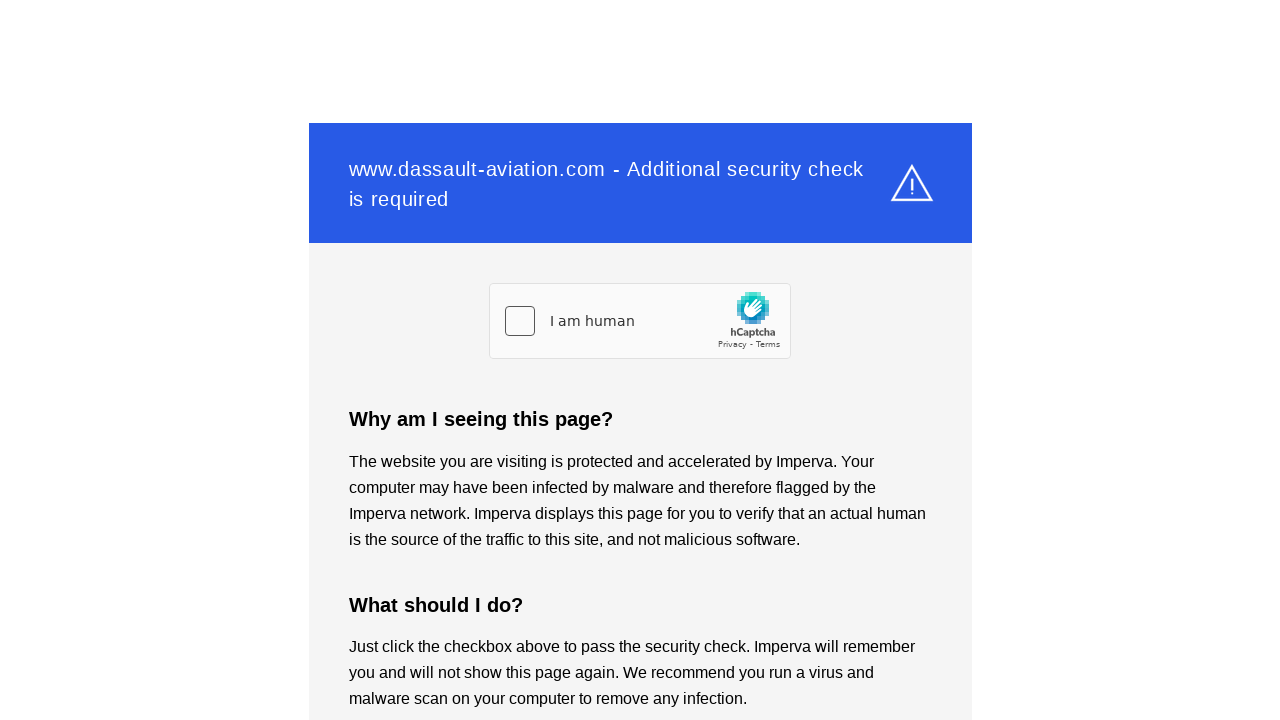

Page fully loaded and network idle
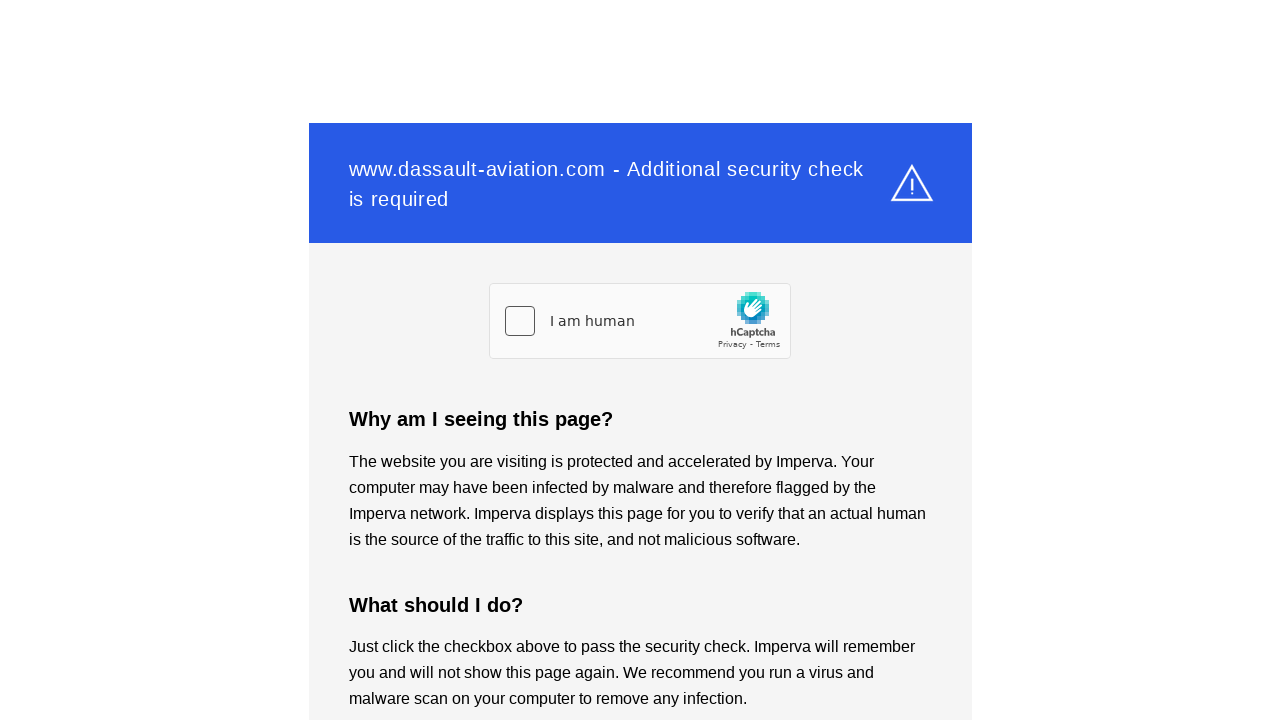

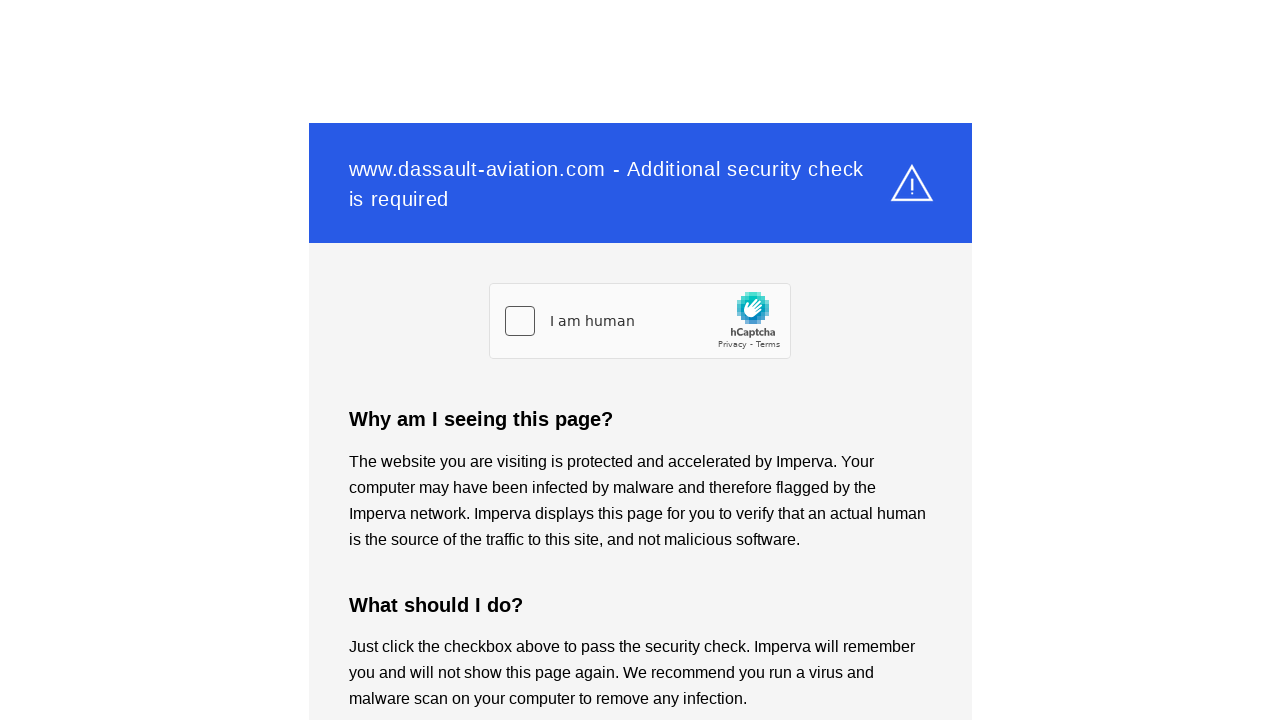